Navigates to Internshala internship listings page and verifies that internship cards with job information are displayed on the page.

Starting URL: https://internshala.com/internships/Software-Development-internship/early-applicant-25

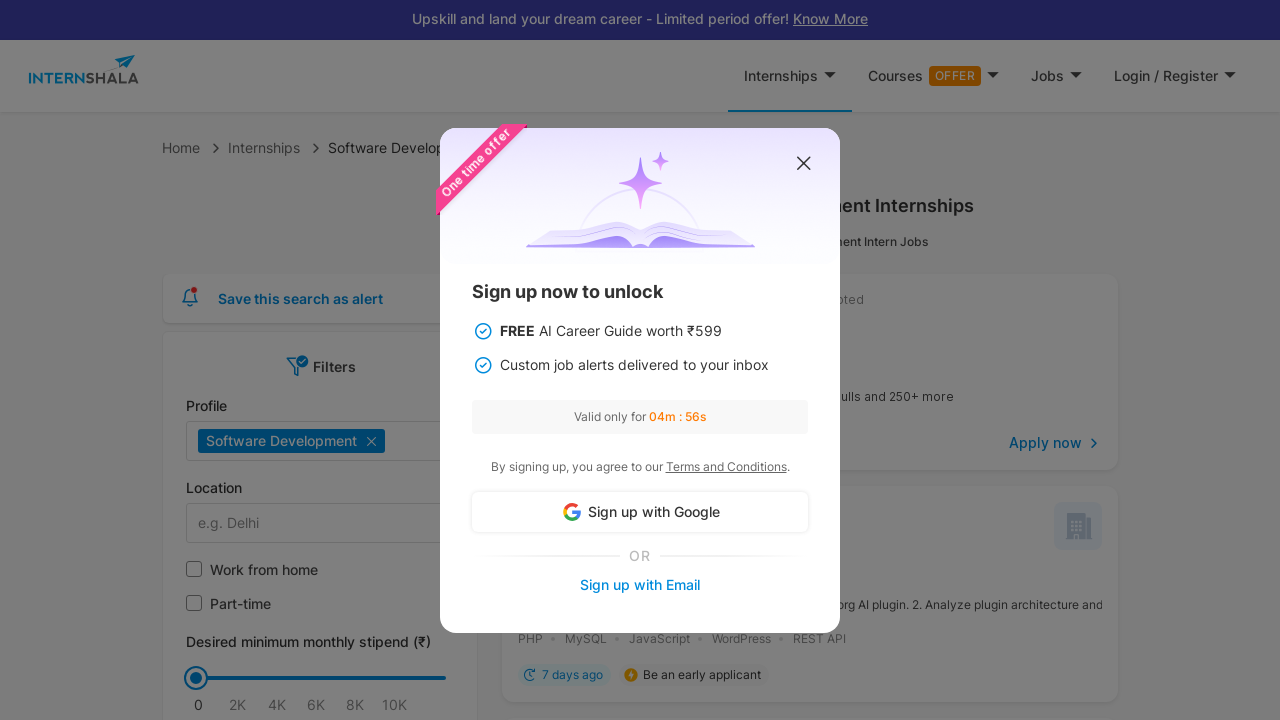

Waited for internship metadata to load
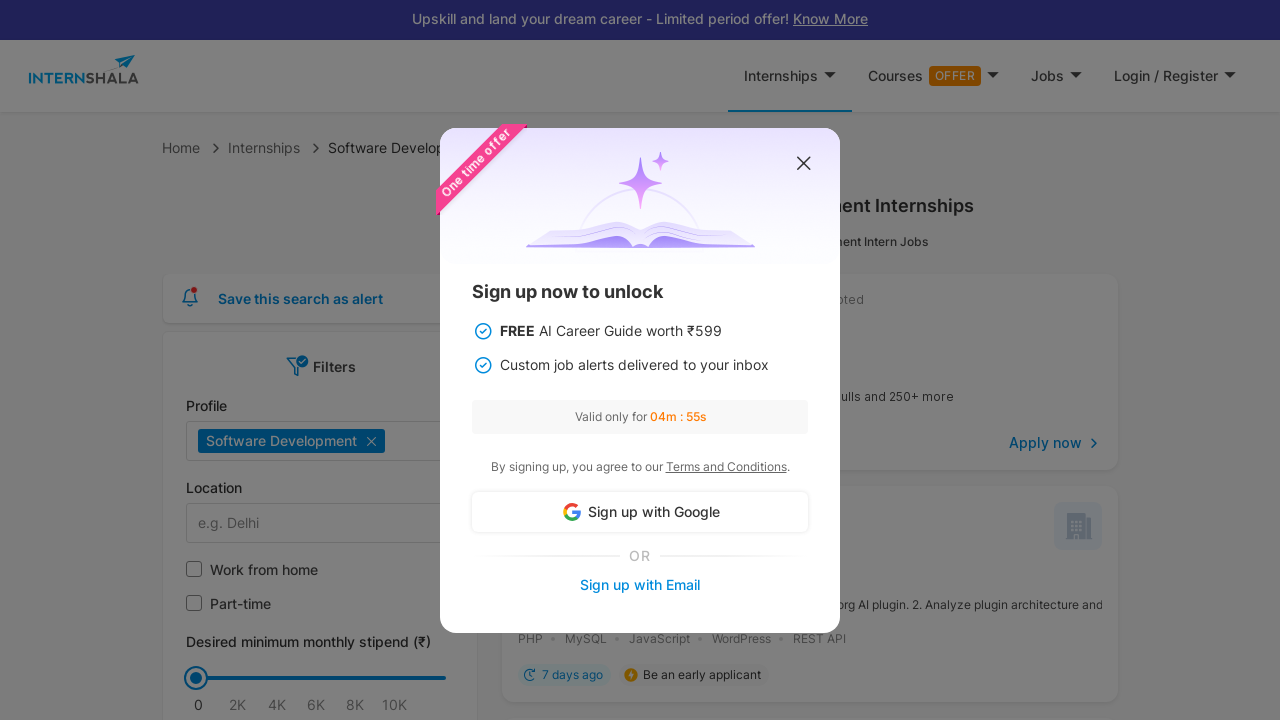

Verified internship cards are present on the page
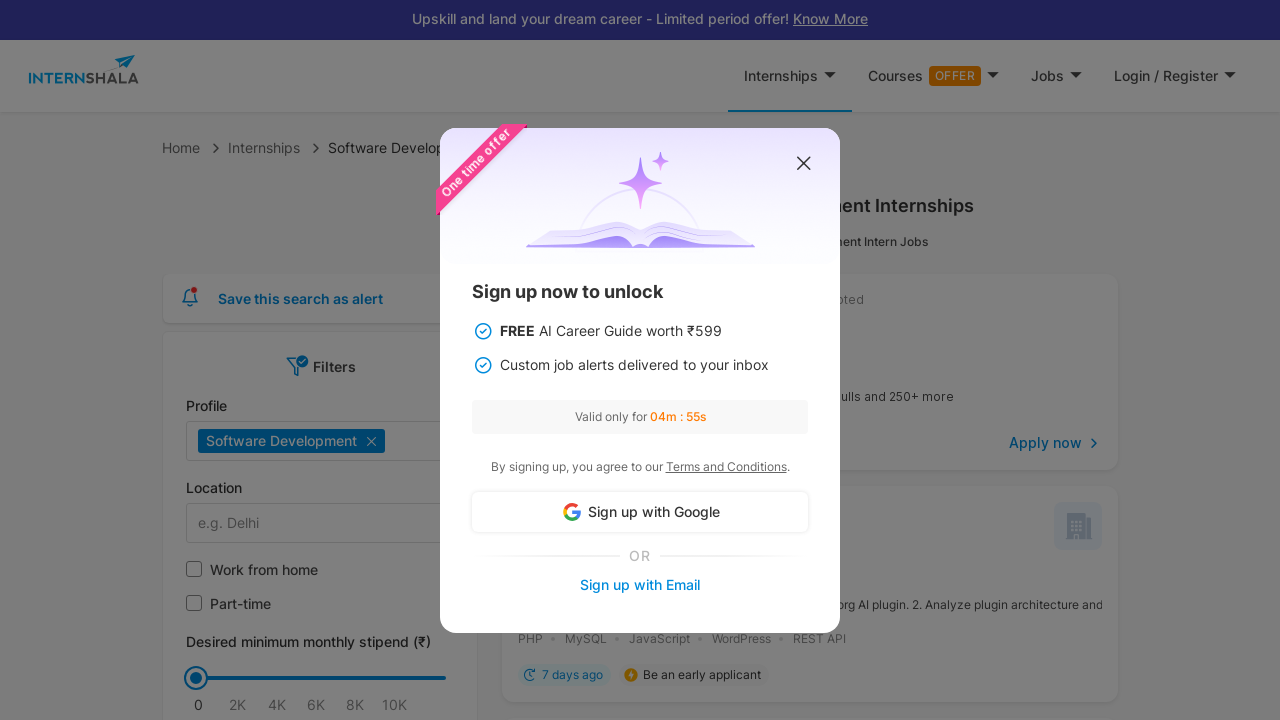

Verified job title links exist in internship cards
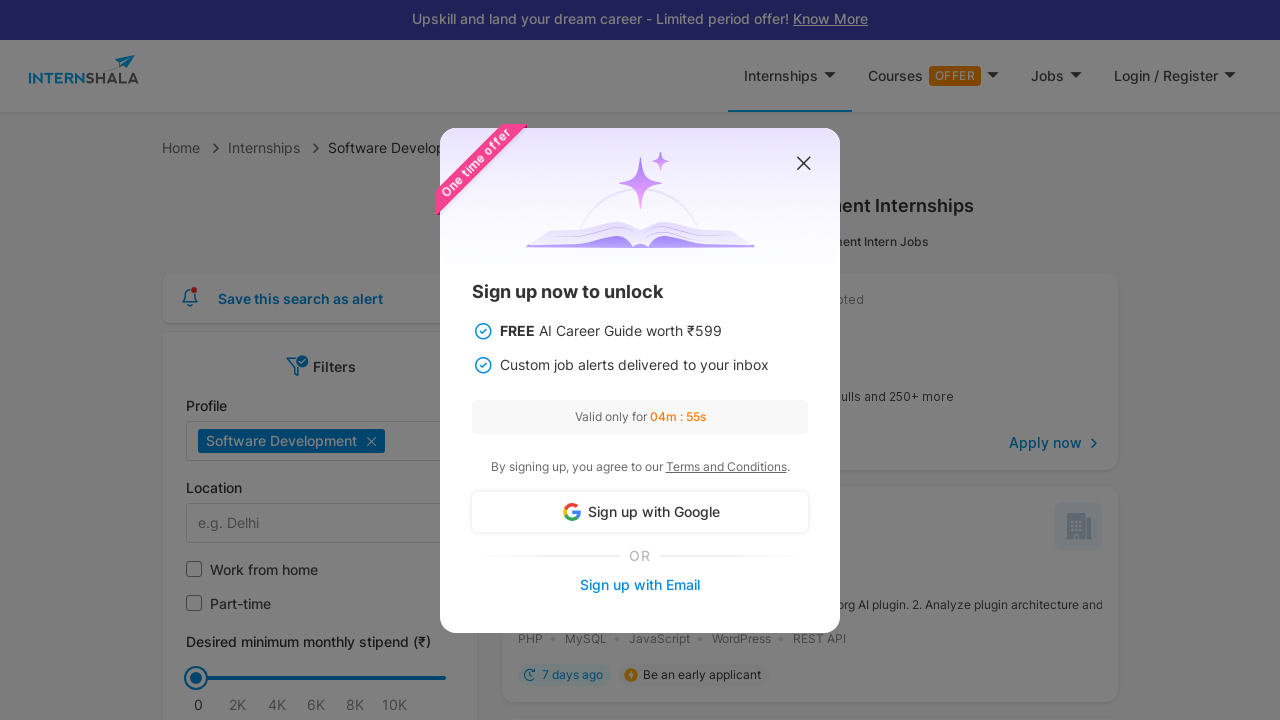

Verified company names are displayed in internship cards
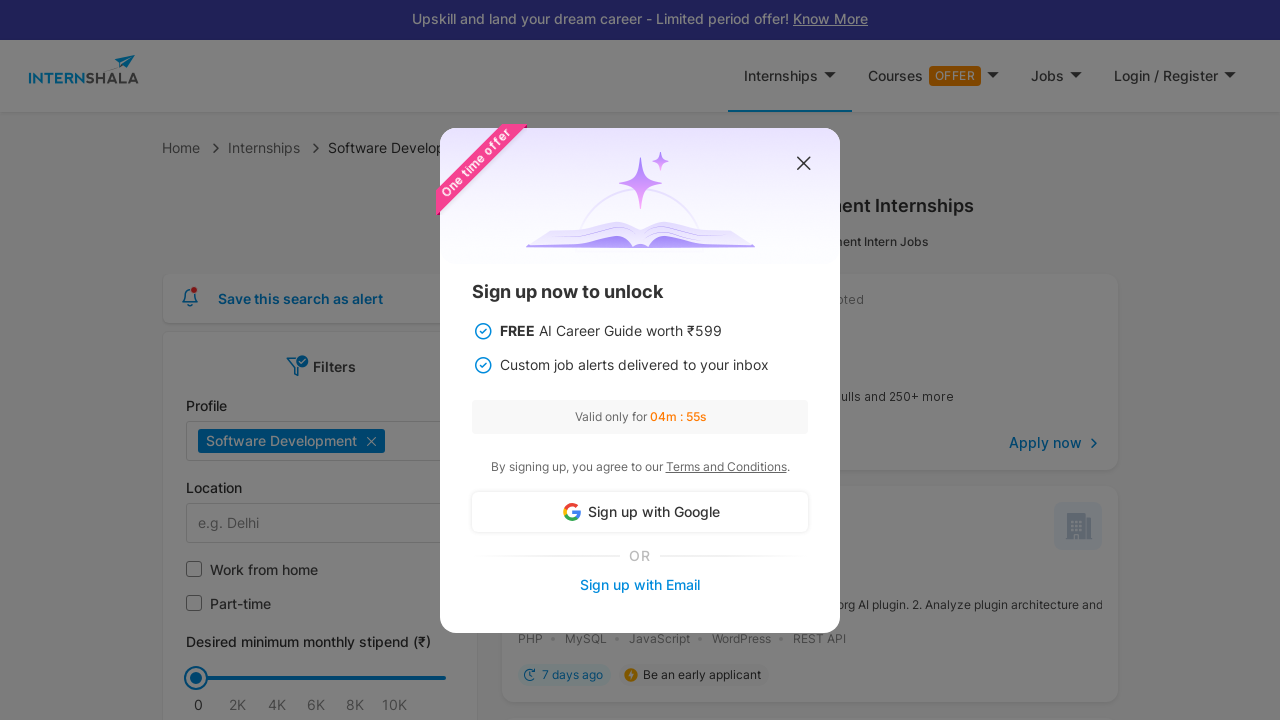

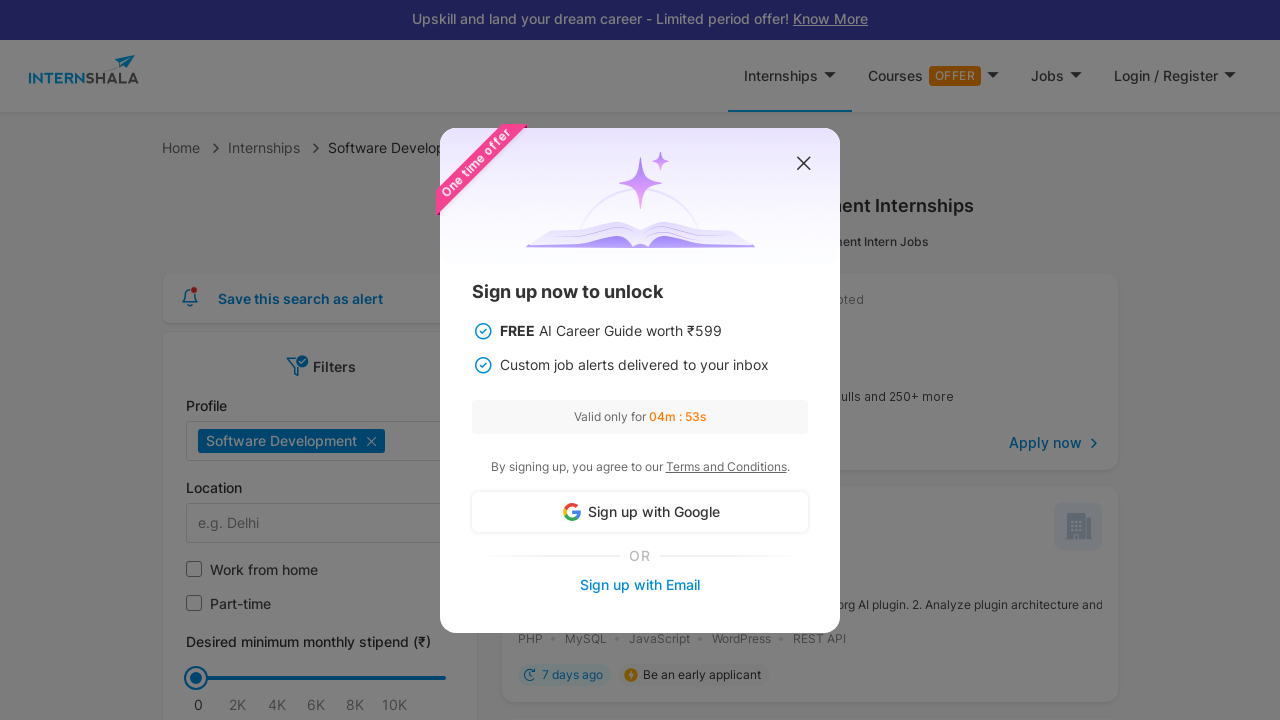